Tests a math problem page by reading two numbers, calculating their sum, selecting the correct answer from a dropdown, and submitting the form

Starting URL: http://suninjuly.github.io/selects2.html

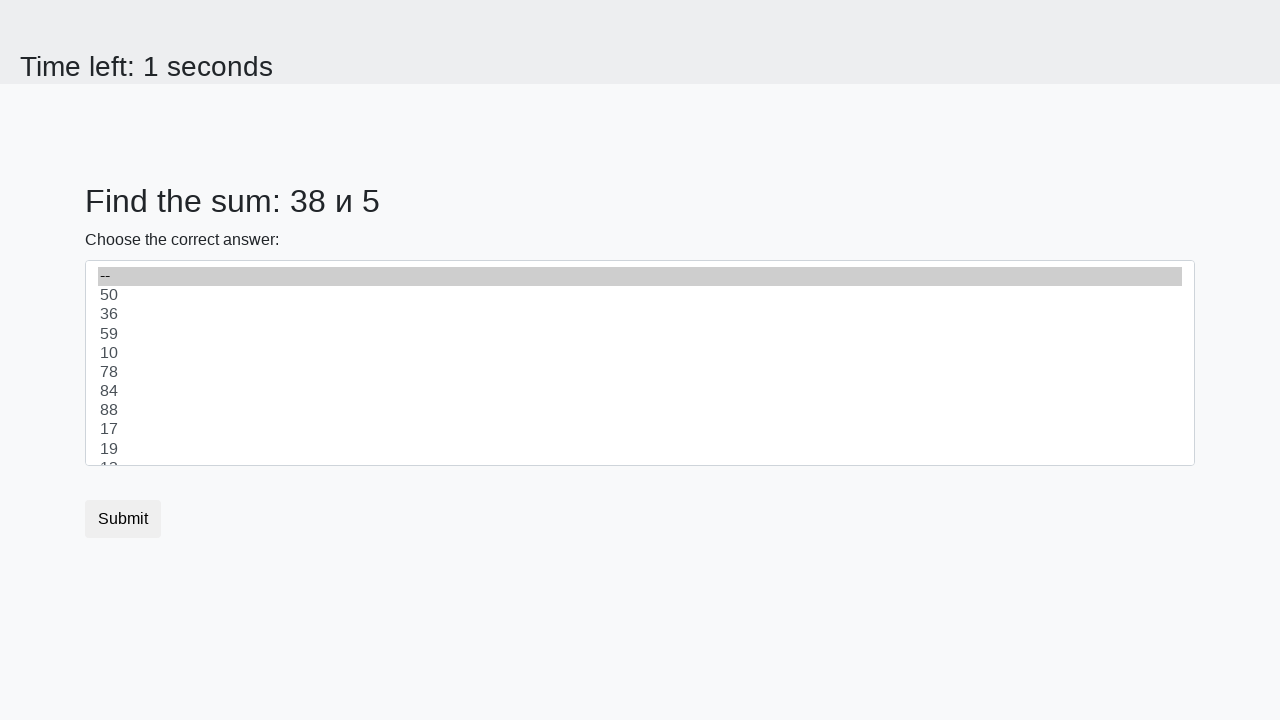

Retrieved first number from #num1 element
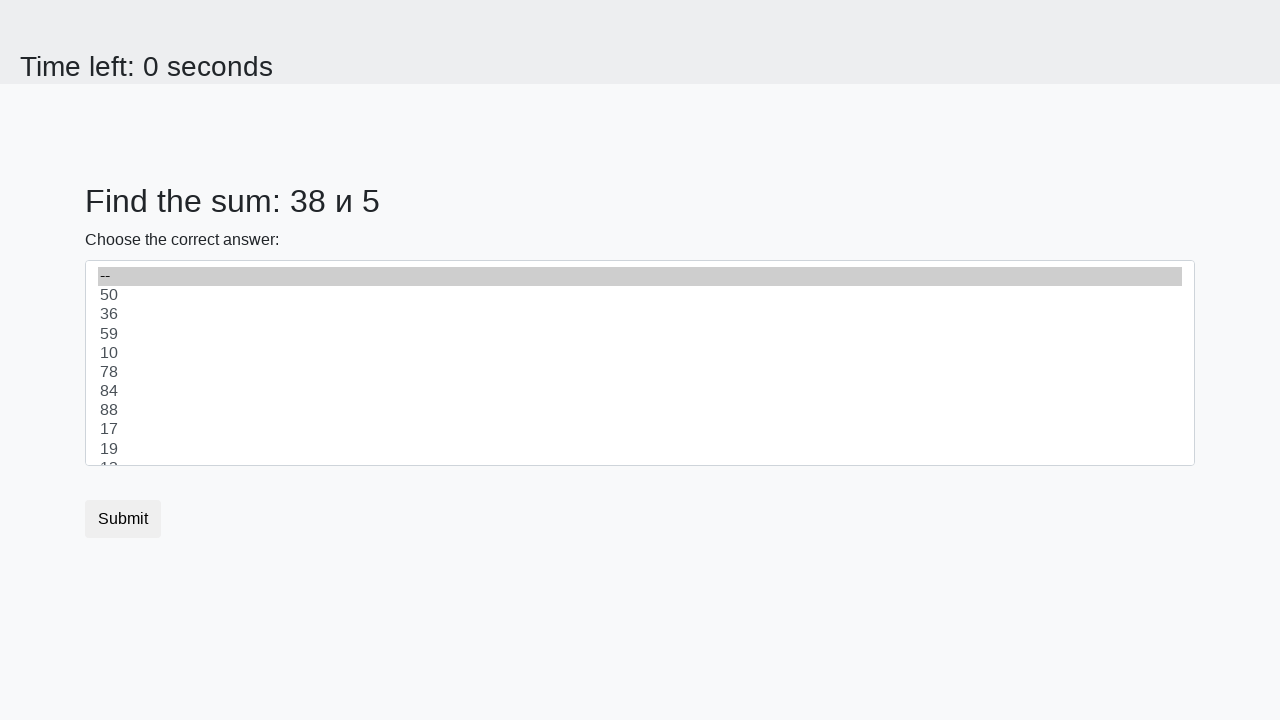

Retrieved second number from #num2 element
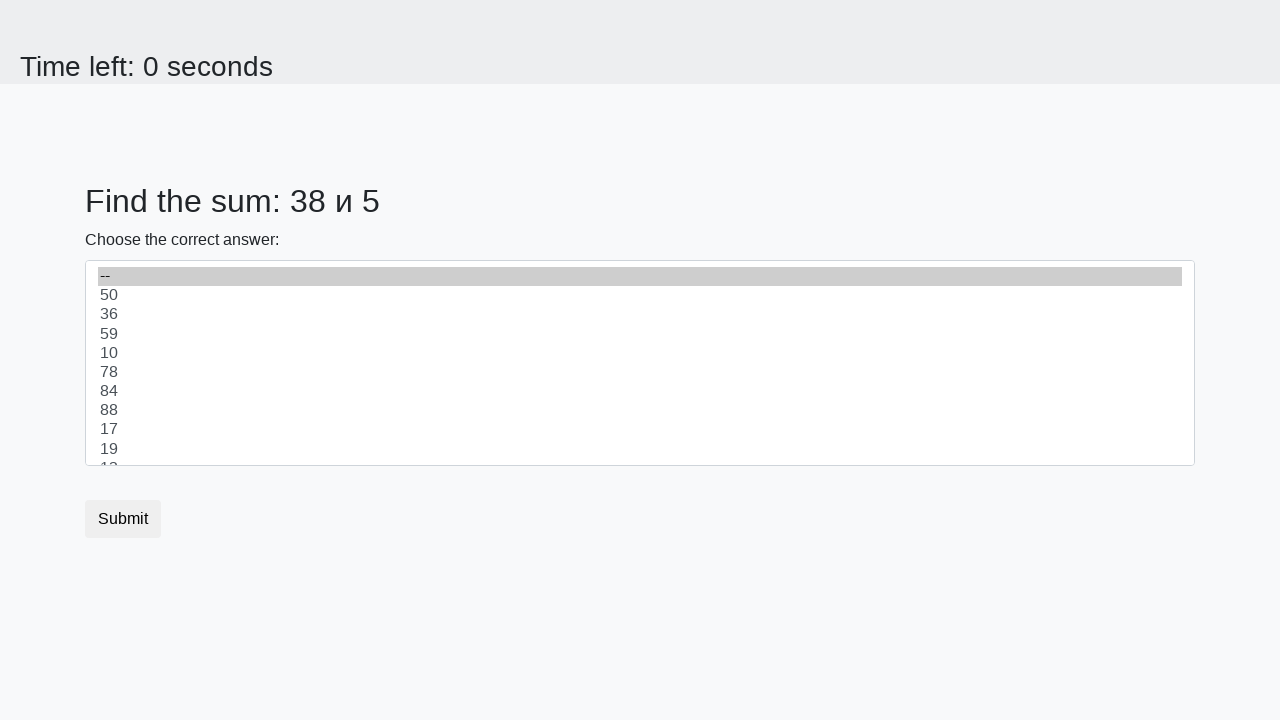

Calculated sum: 38 + 5 = 43
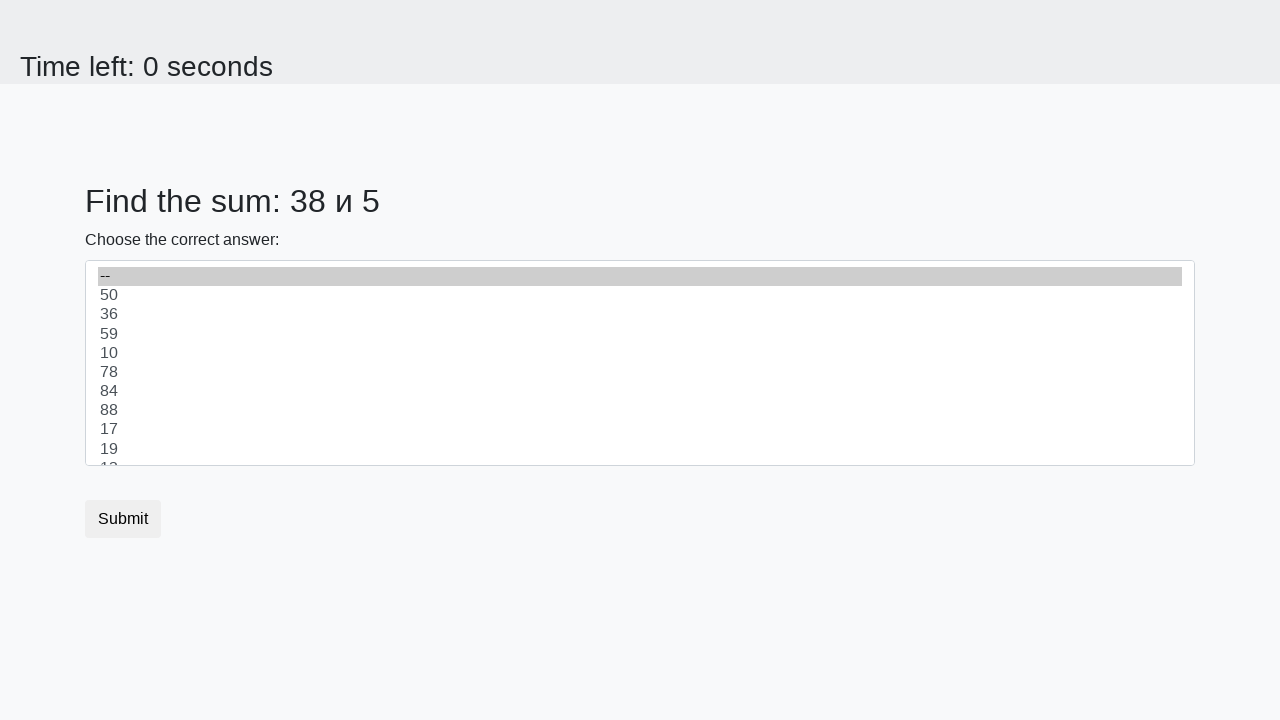

Clicked on the select dropdown at (640, 363) on select
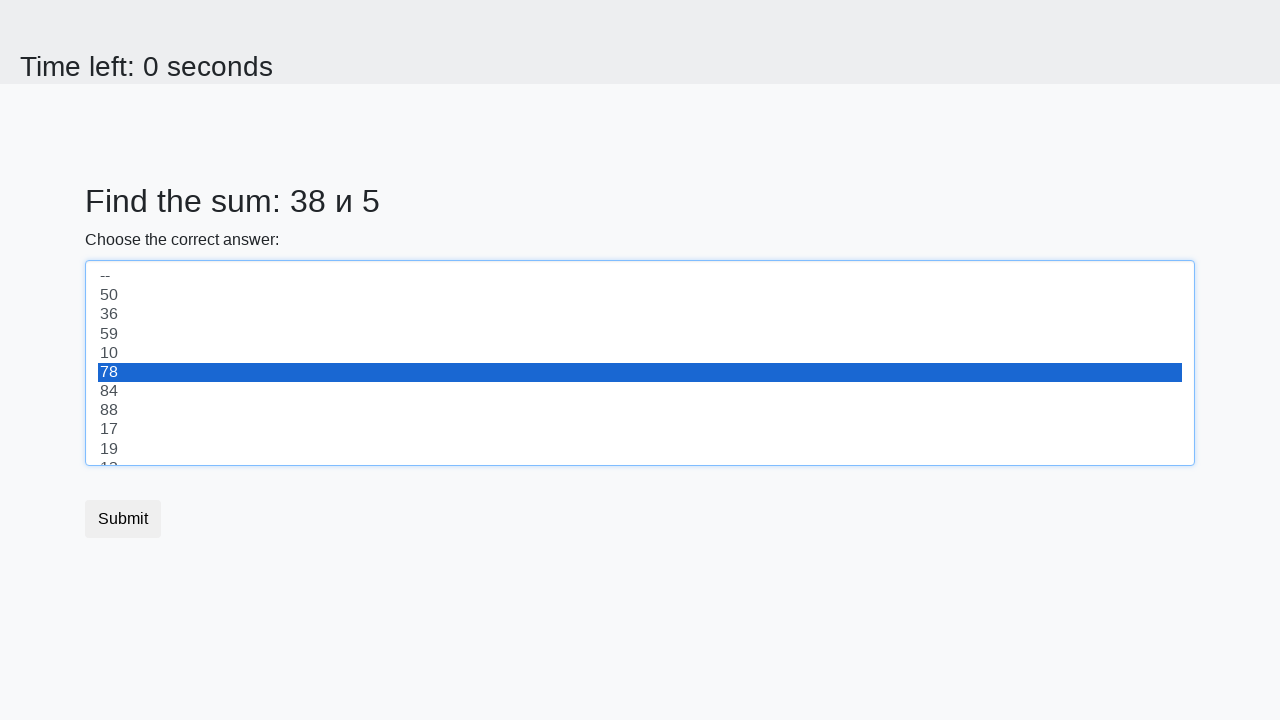

Selected correct answer option with value '43' at (640, 363) on option[value='43']
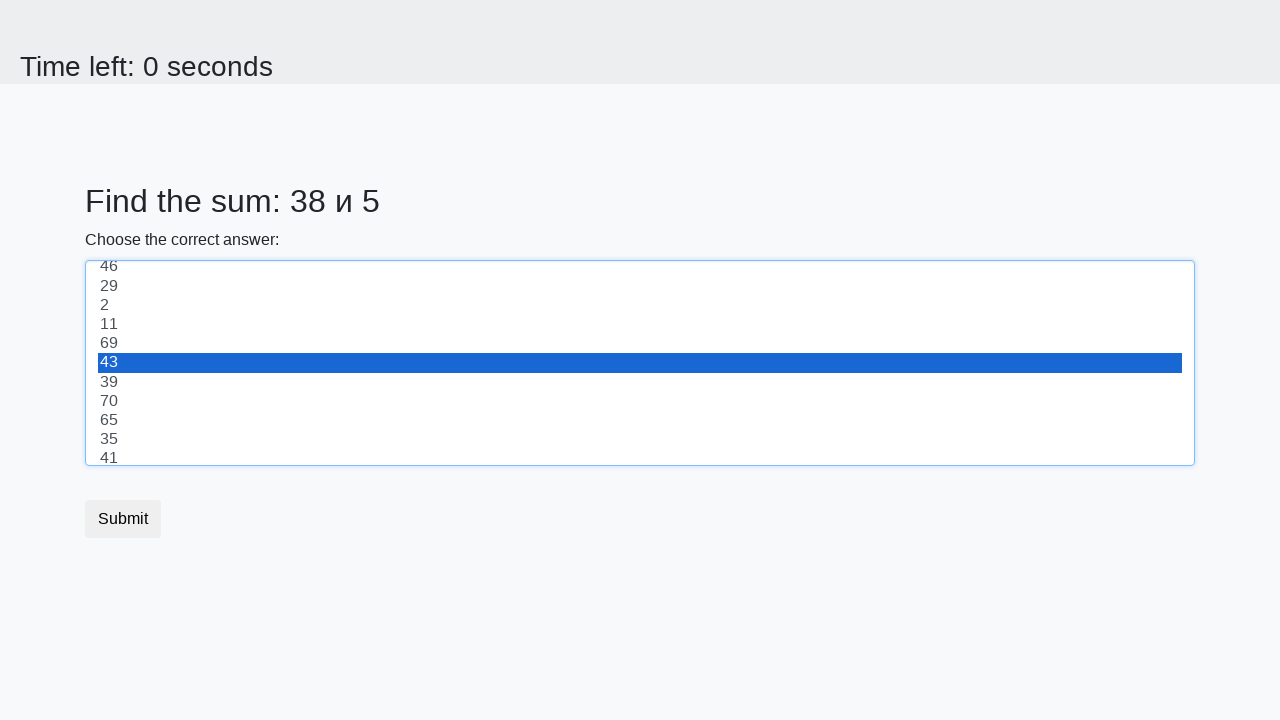

Clicked the submit button at (123, 519) on button.btn
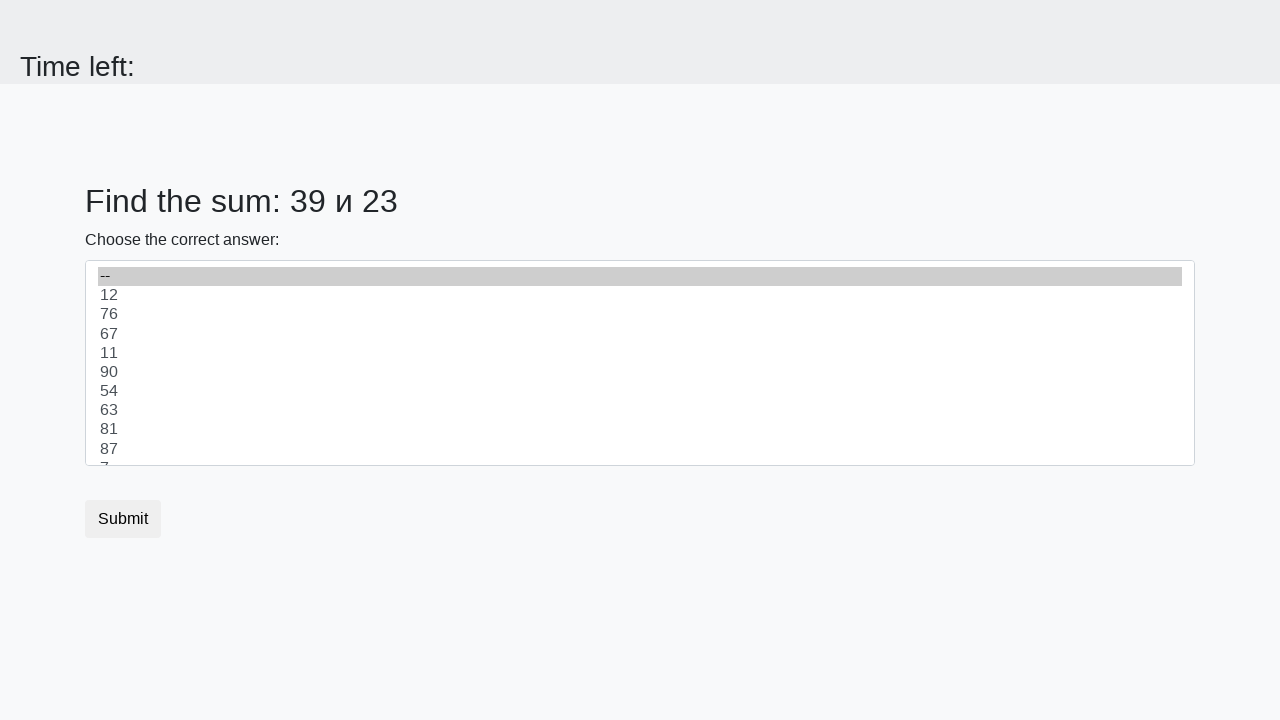

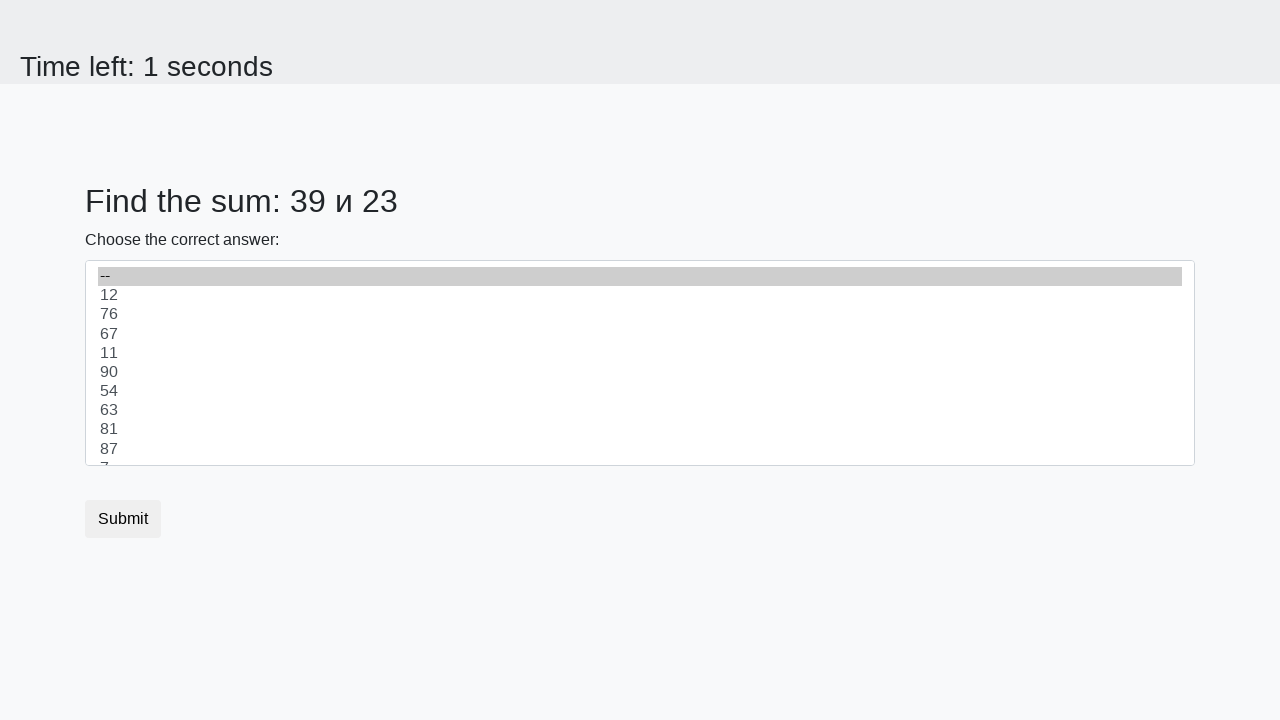